Navigates to an e-commerce practice site and verifies the page loads by checking title and URL

Starting URL: https://rahulshettyacademy.com/seleniumPractise/#/

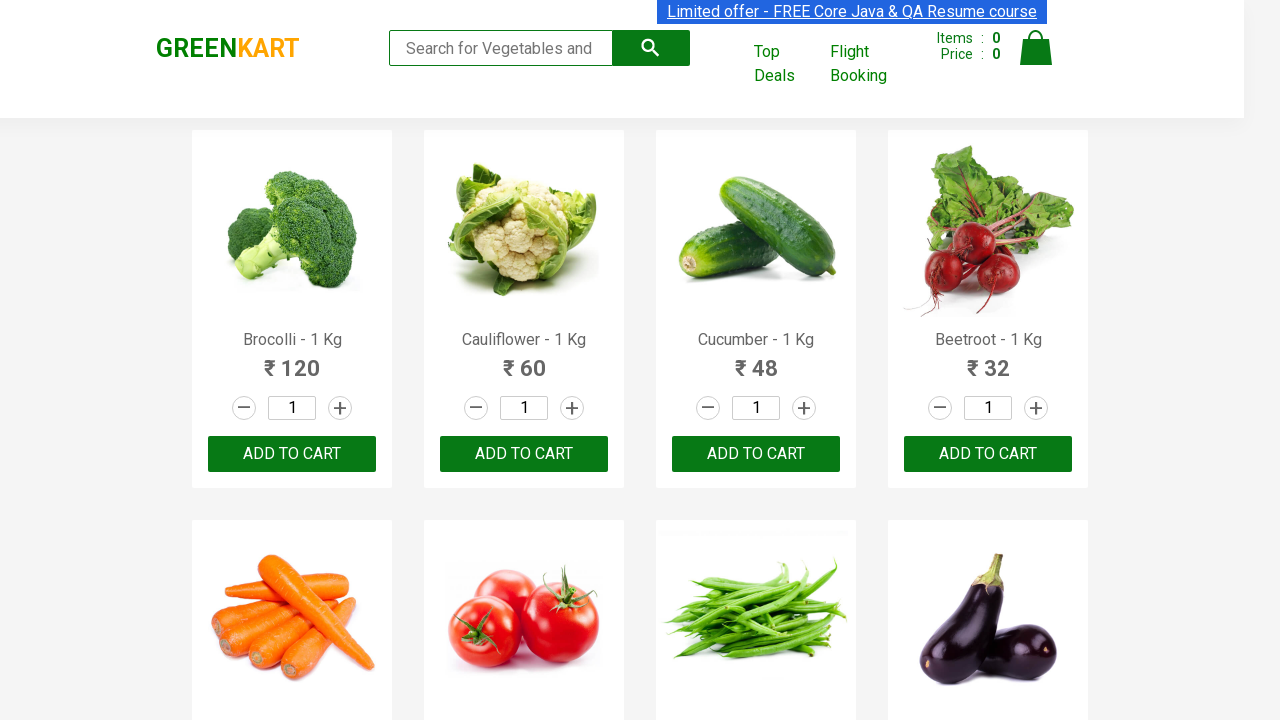

Waited for page to reach networkidle state
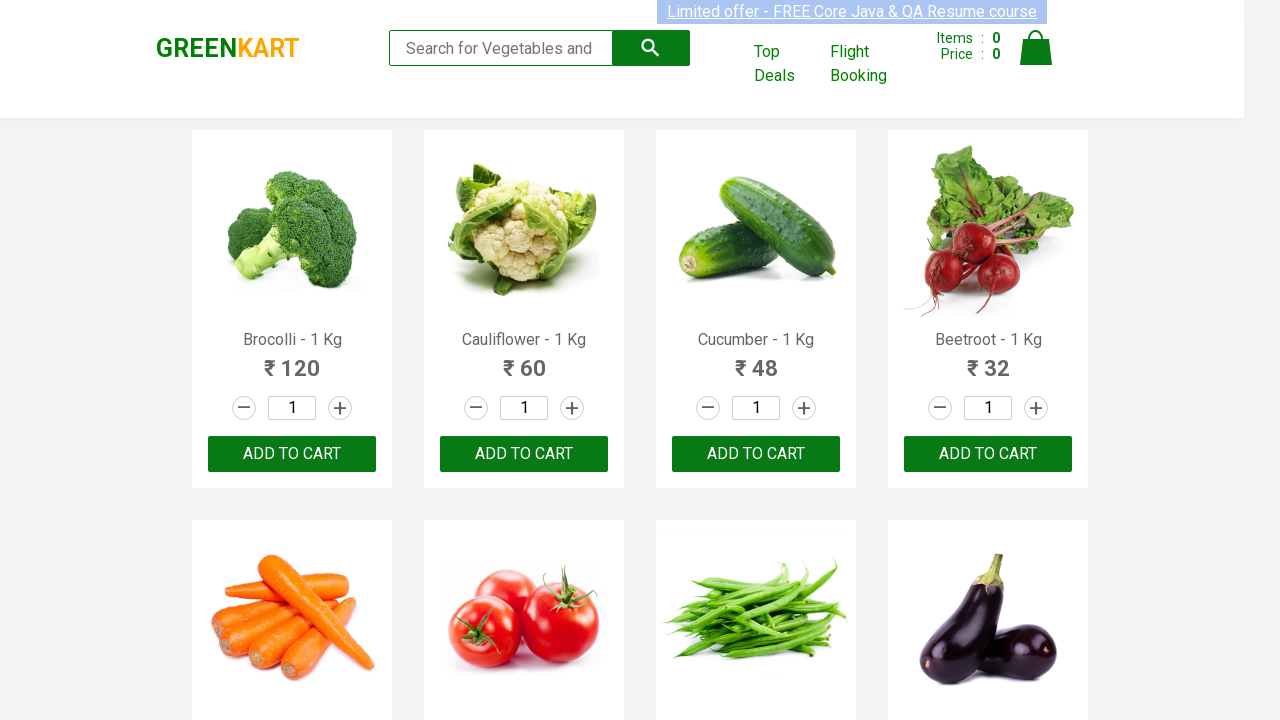

Verified URL contains 'rahulshettyacademy'
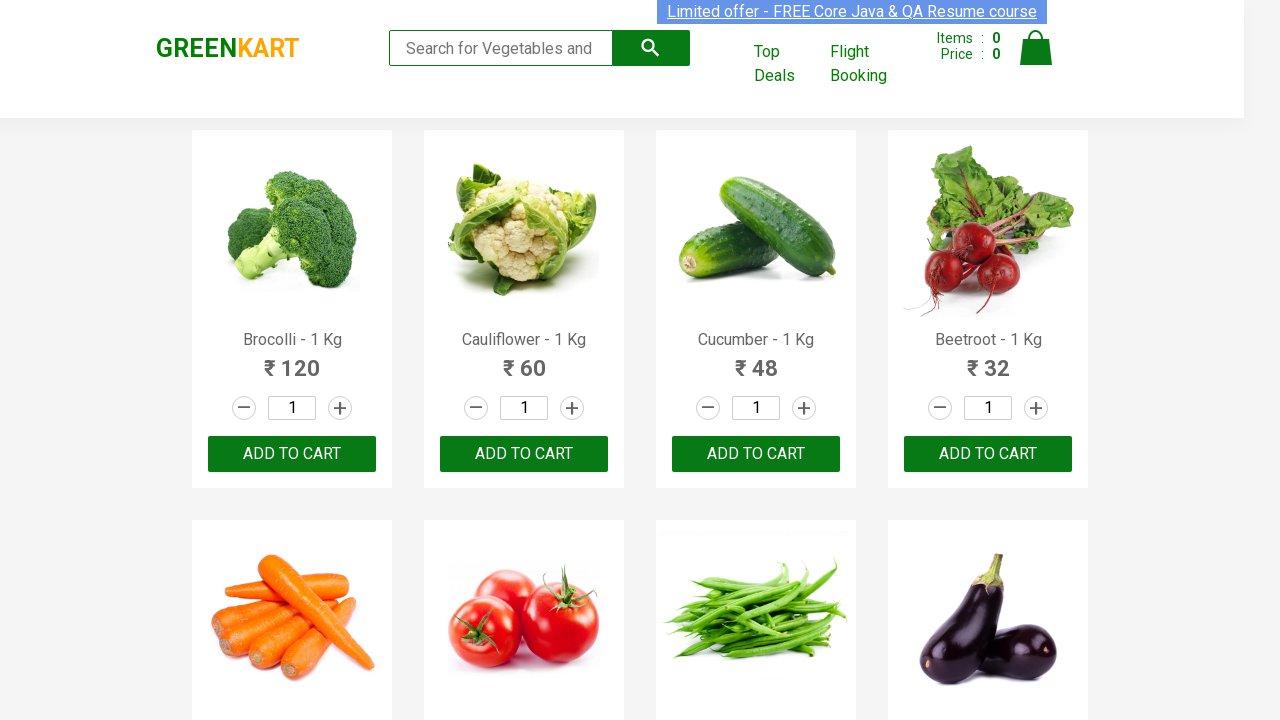

Retrieved page title
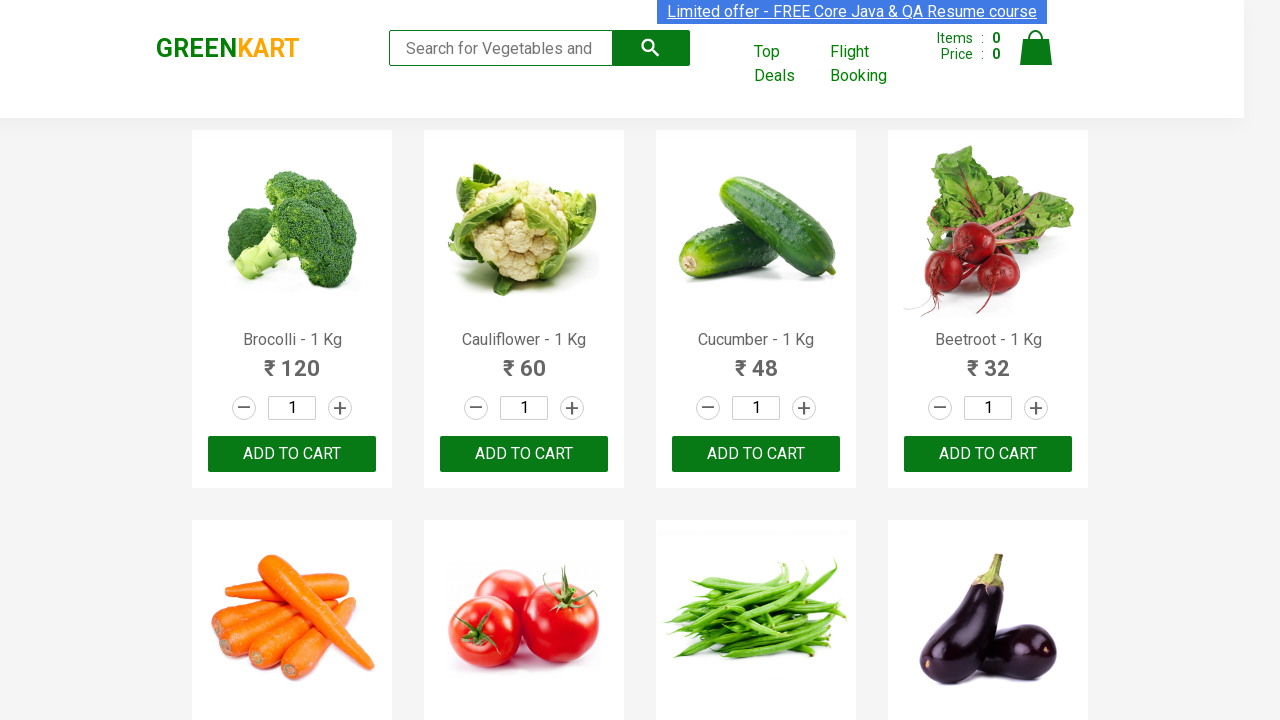

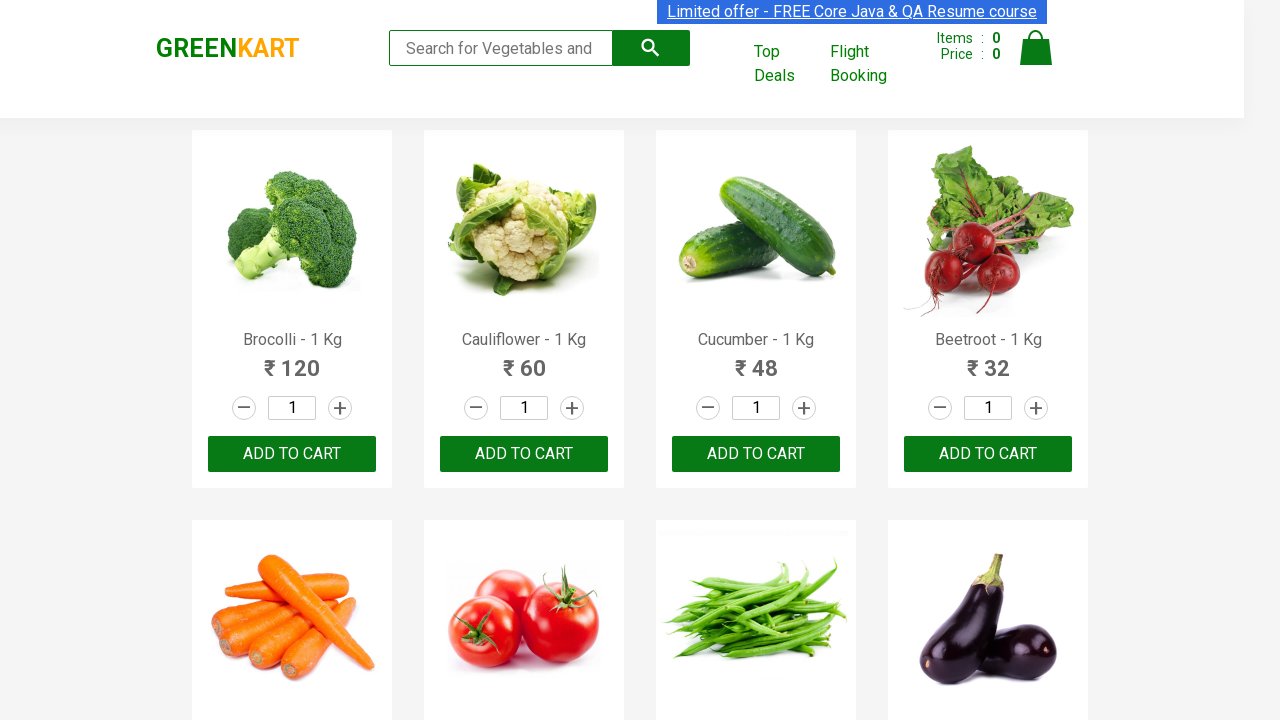